Tests clicking on a growing button and verifies that the event is triggered successfully

Starting URL: https://testpages.herokuapp.com/styled/challenges/growing-clickable.html

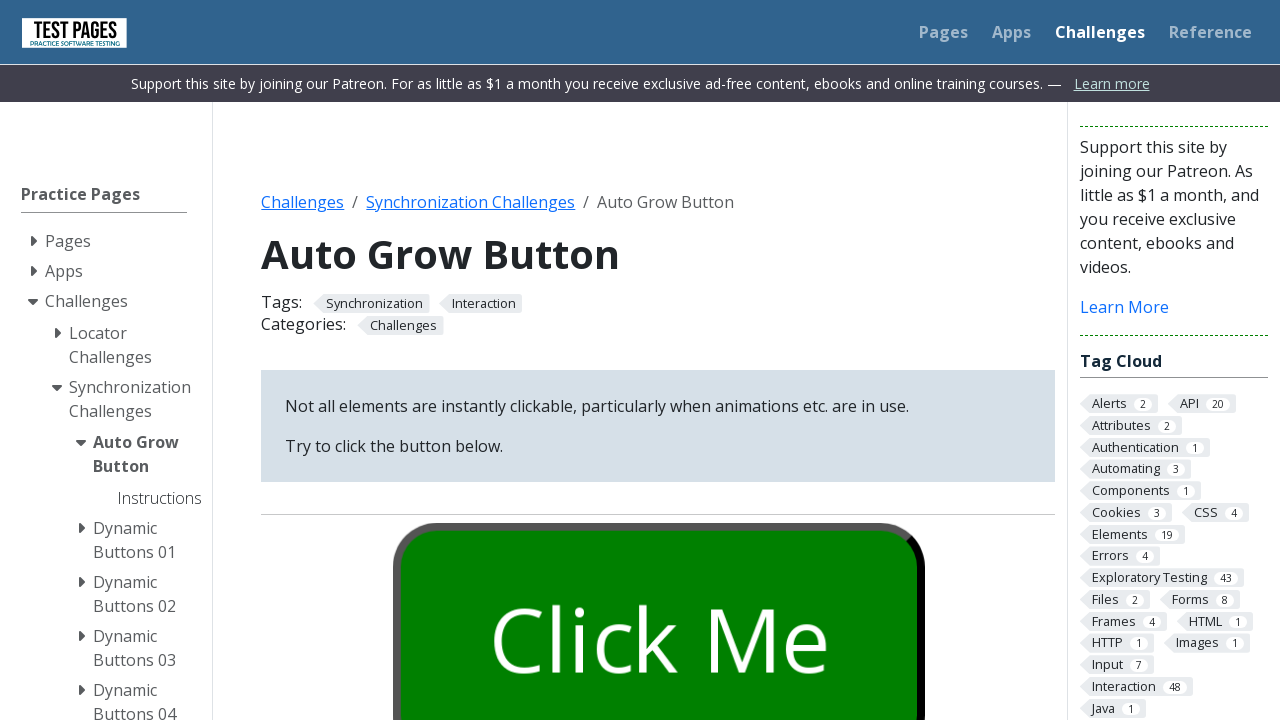

Waited 4 seconds for button to be ready
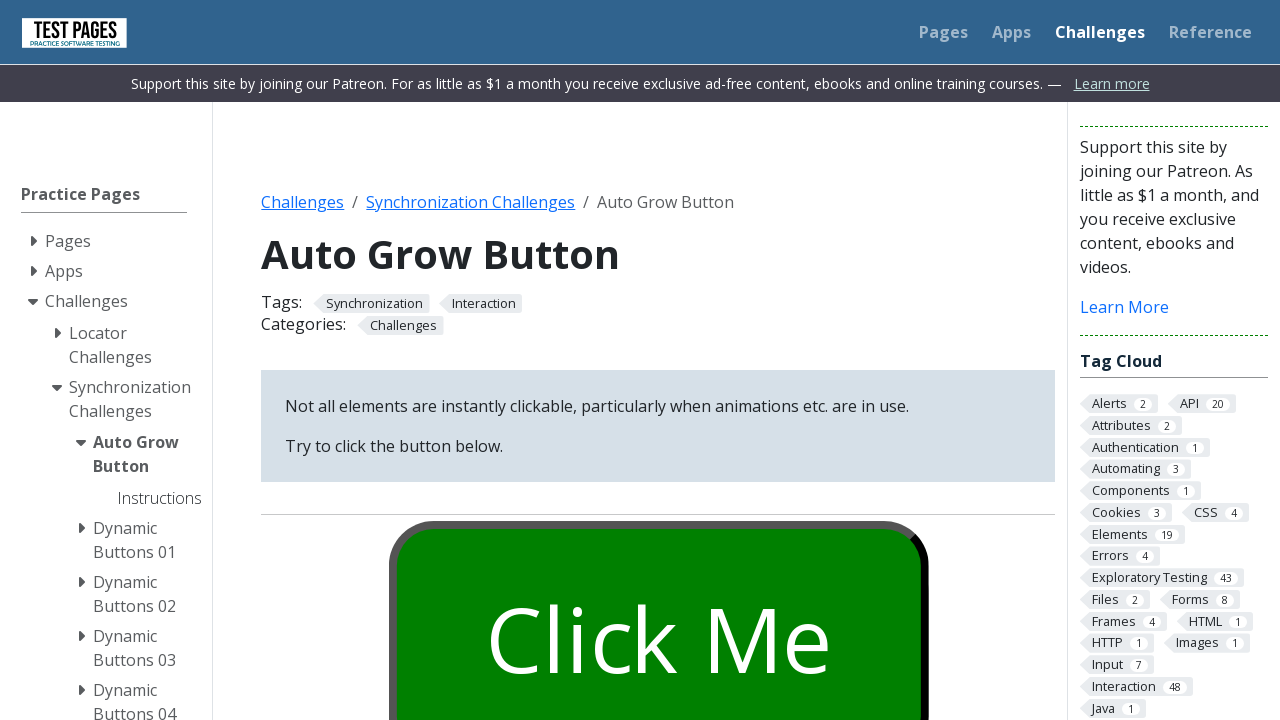

Clicked the growing button at (658, 600) on #growbutton
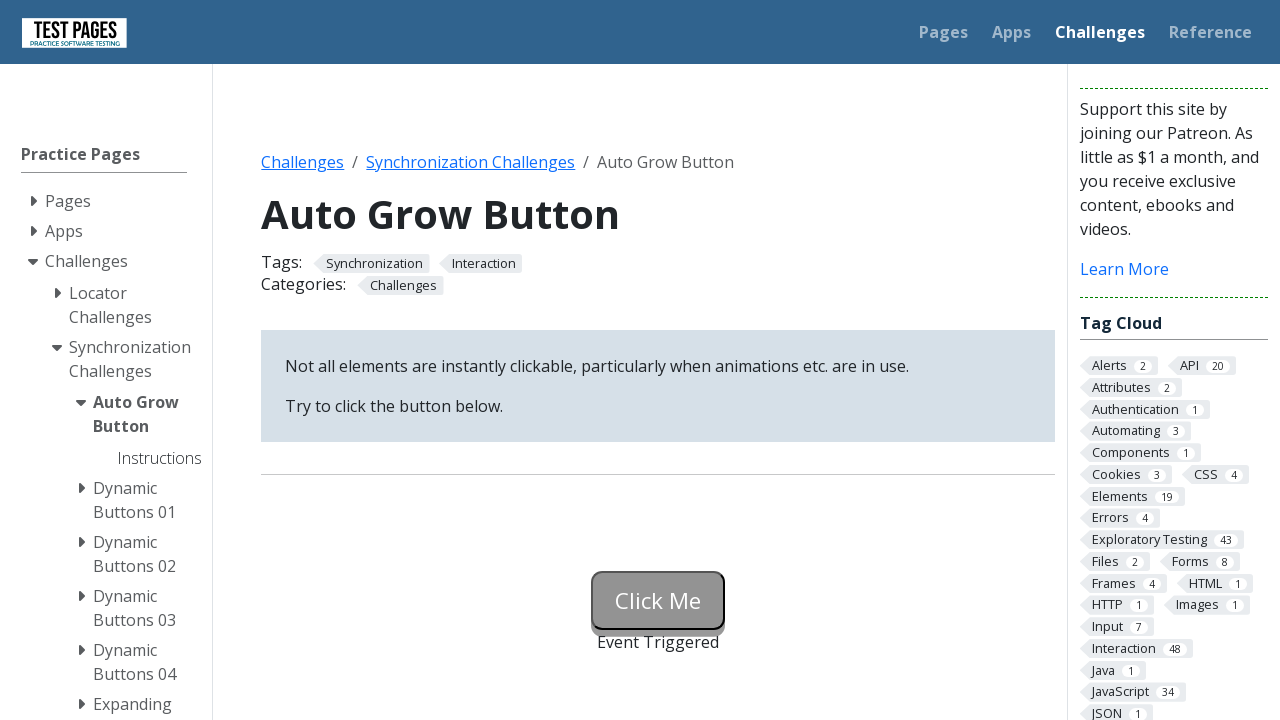

Retrieved status text from growbuttonstatus element
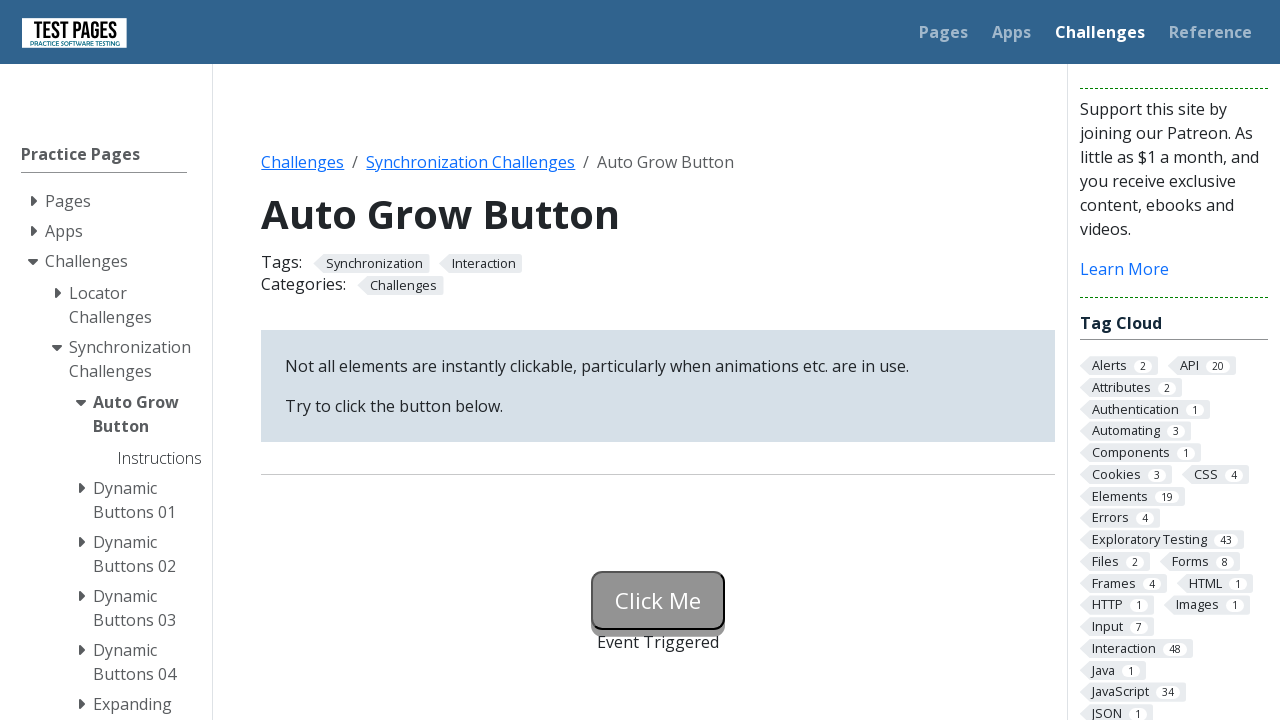

Verified that status text shows 'Event Triggered'
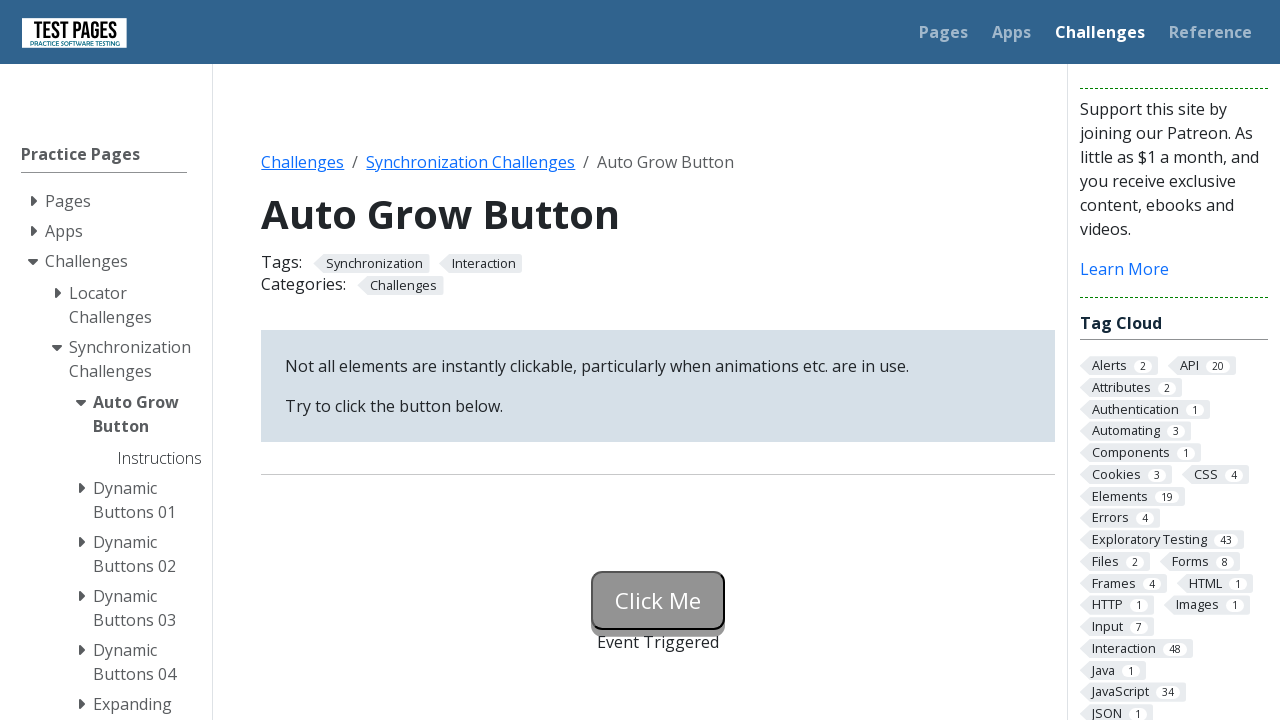

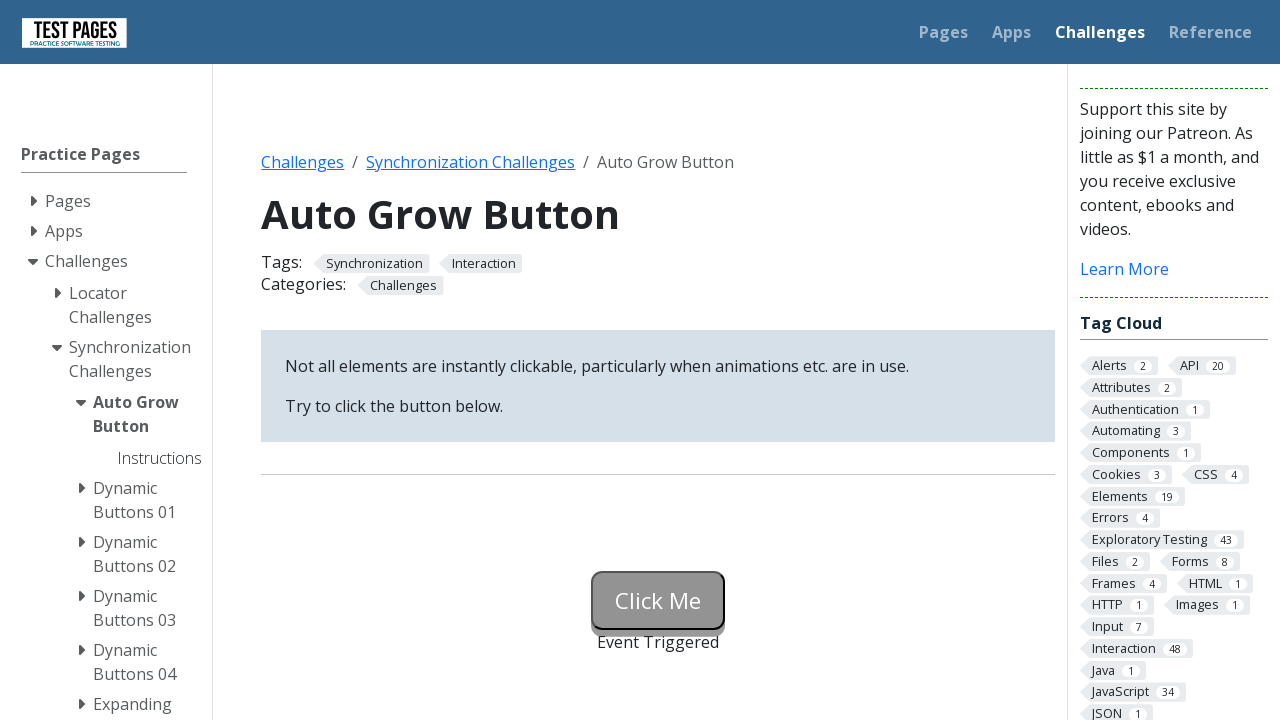